Tests valid password validation by entering a 7-character string and verifying it passes validation

Starting URL: https://testpages.eviltester.com/styled/apps/7charval/simple7charvalidation.html

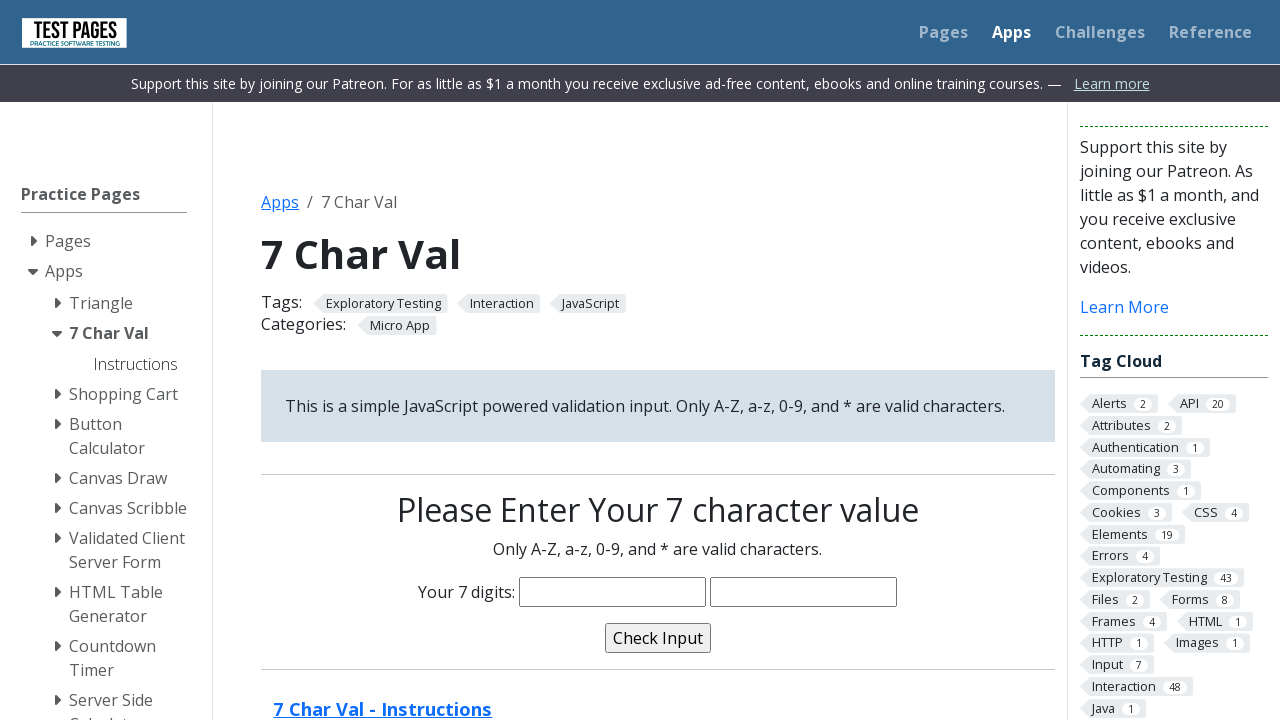

Filled password field with 7-character string 'Evgeny1' on input[name='characters']
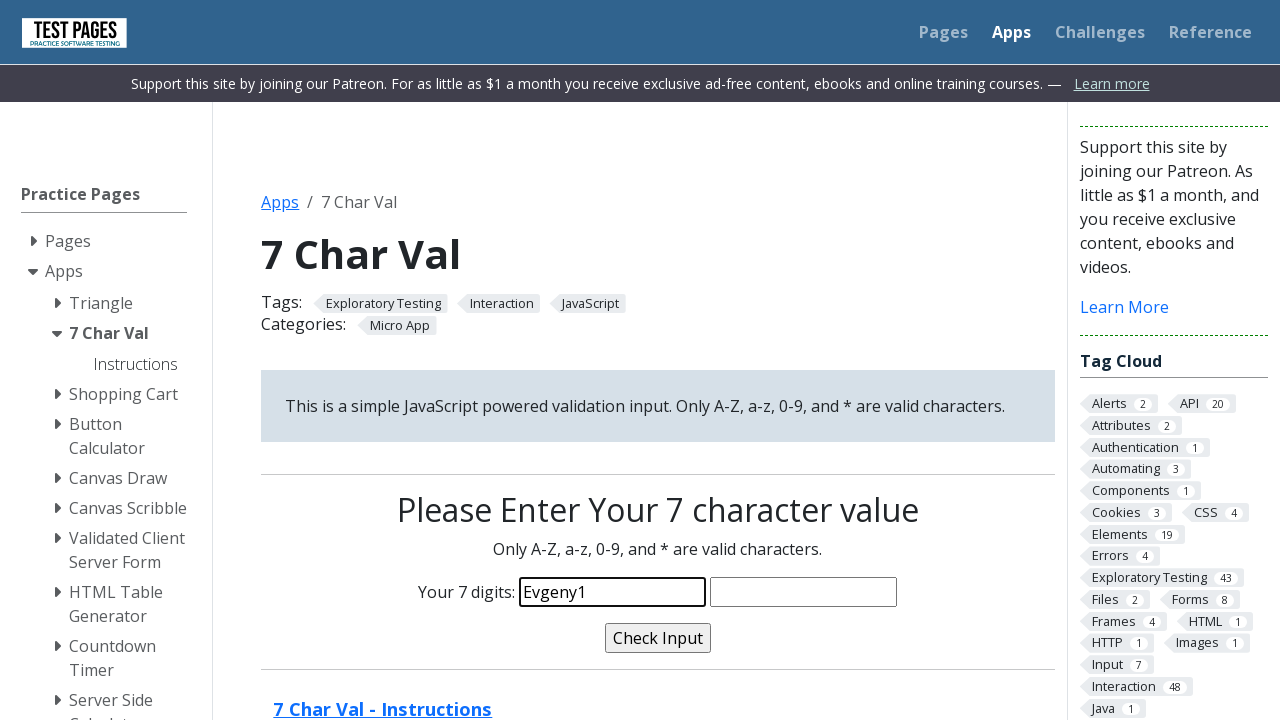

Clicked validate button to submit password at (658, 638) on input[name='validate']
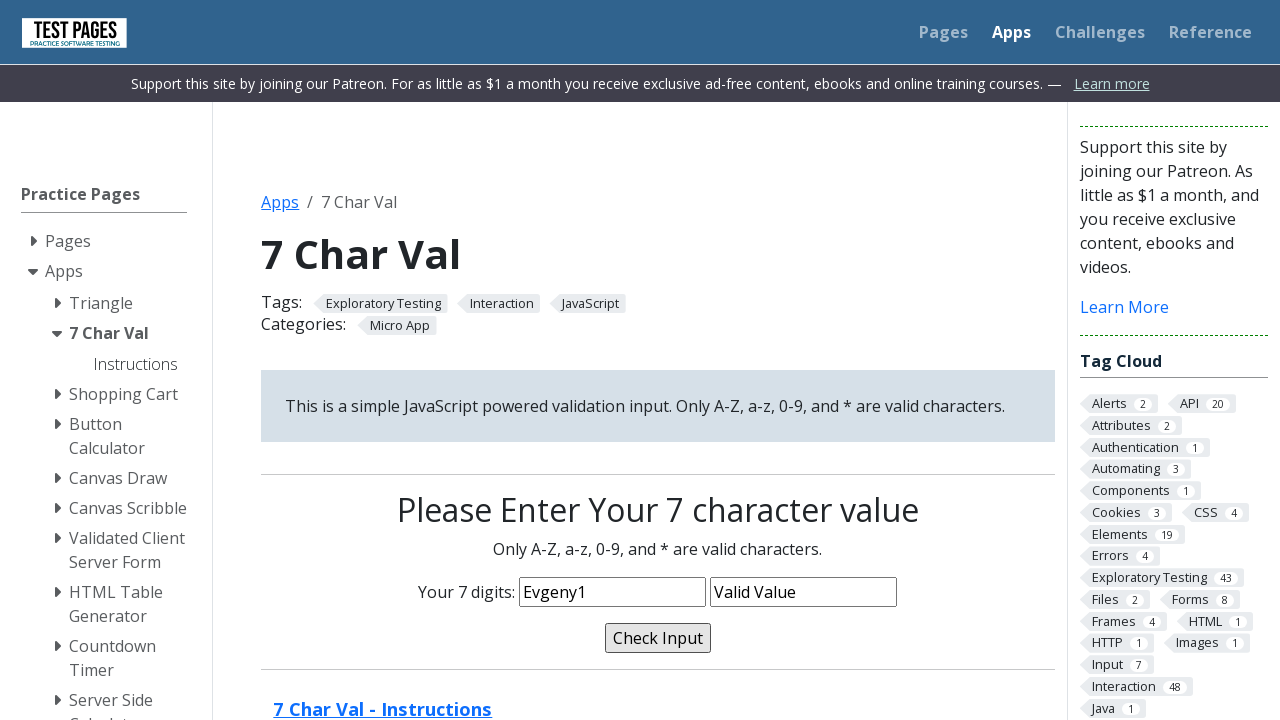

Validation message appeared confirming 7-character password passed validation
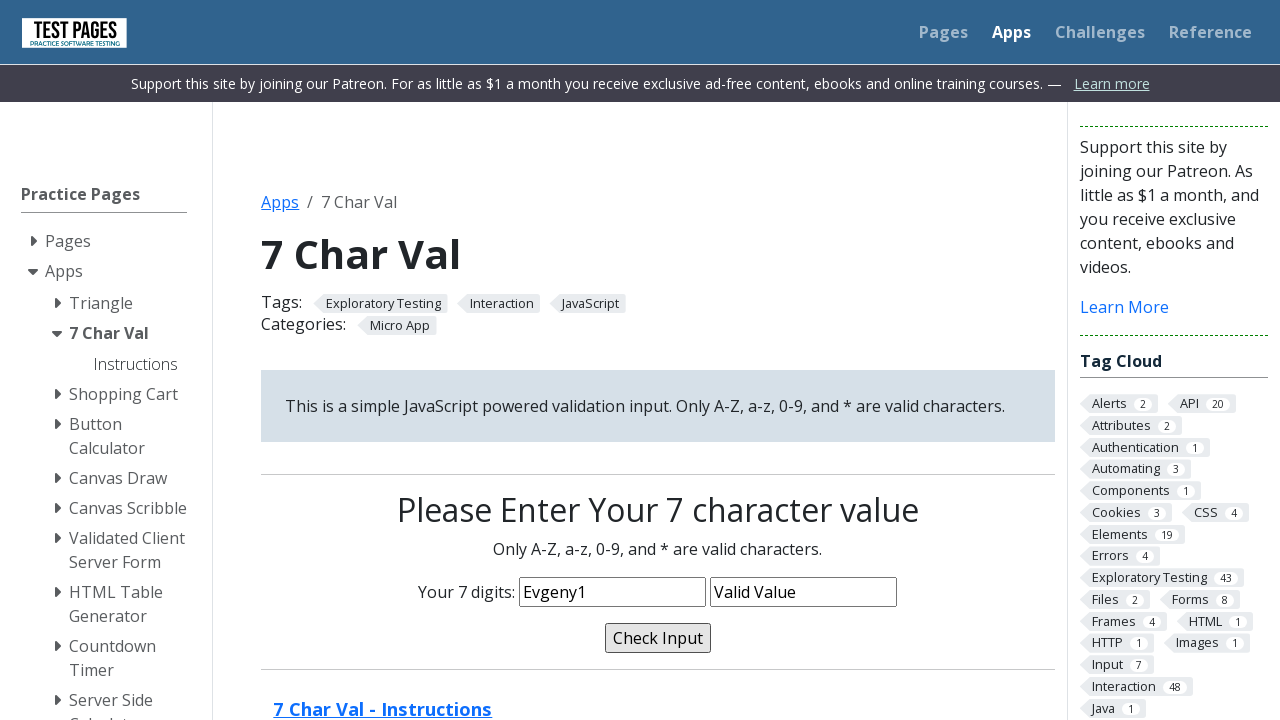

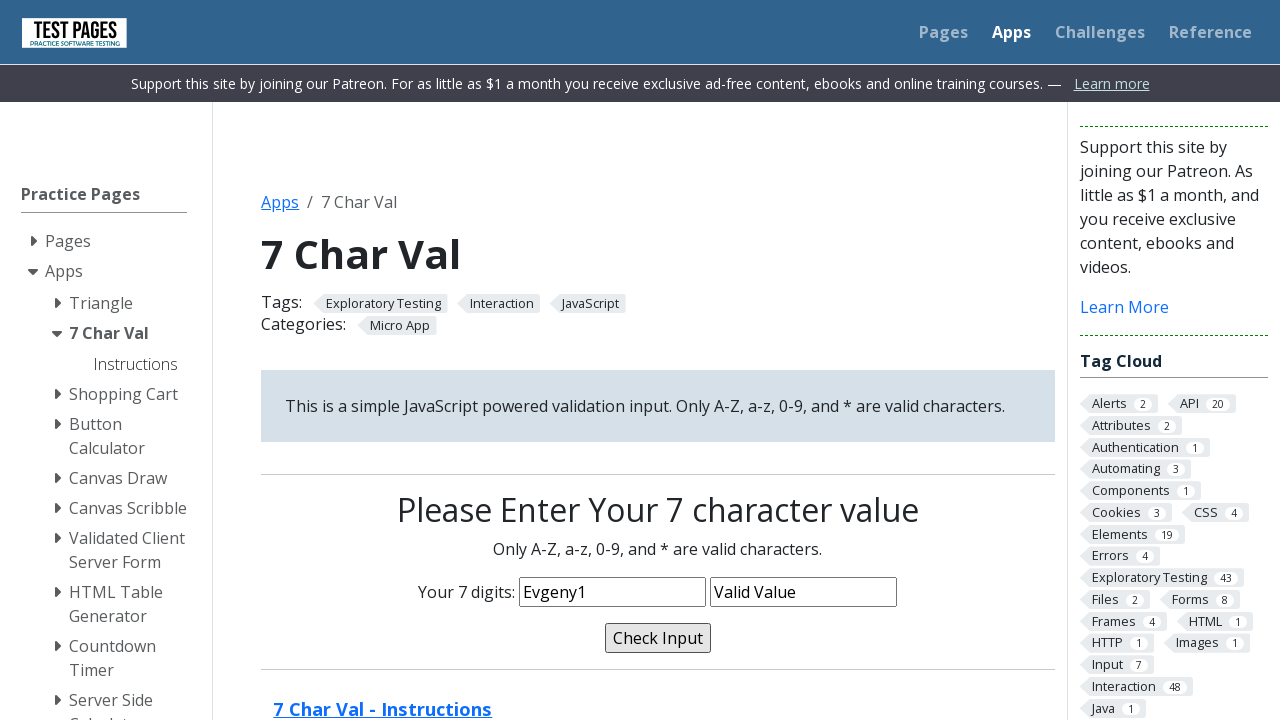